Tests filtering to display only active (incomplete) todo items

Starting URL: https://demo.playwright.dev/todomvc

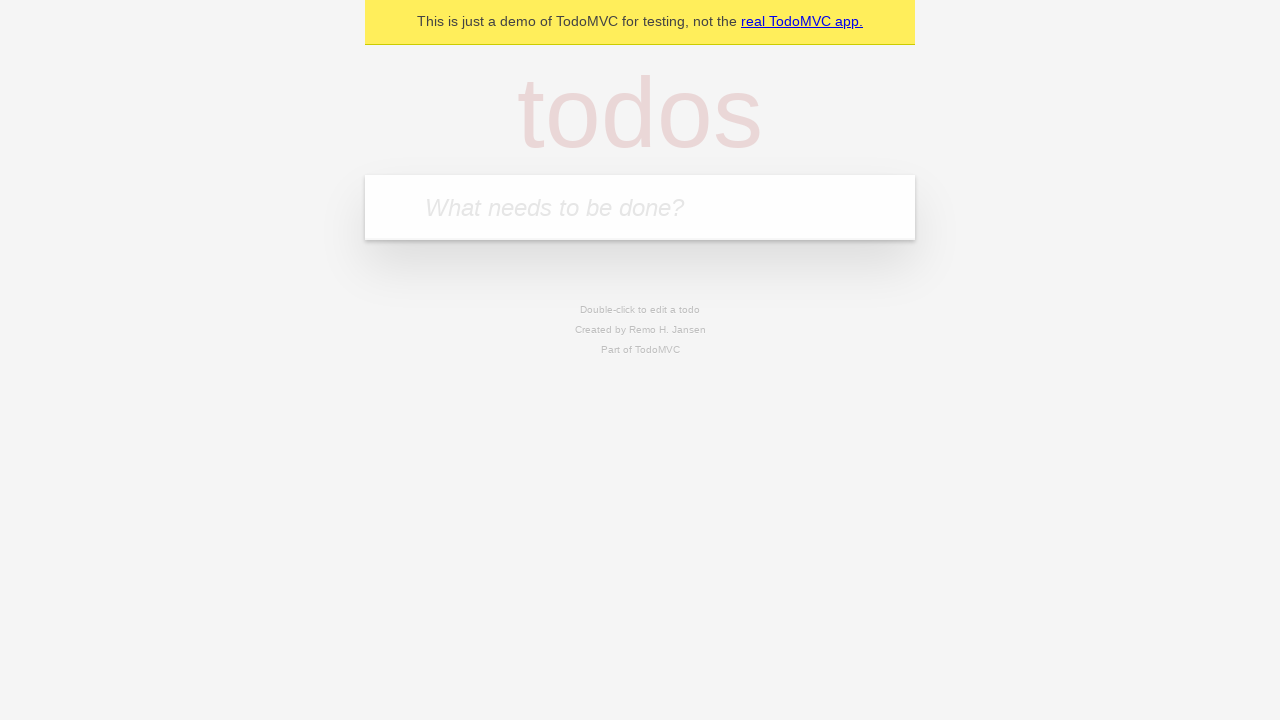

Filled new todo input with 'buy some cheese' on .new-todo
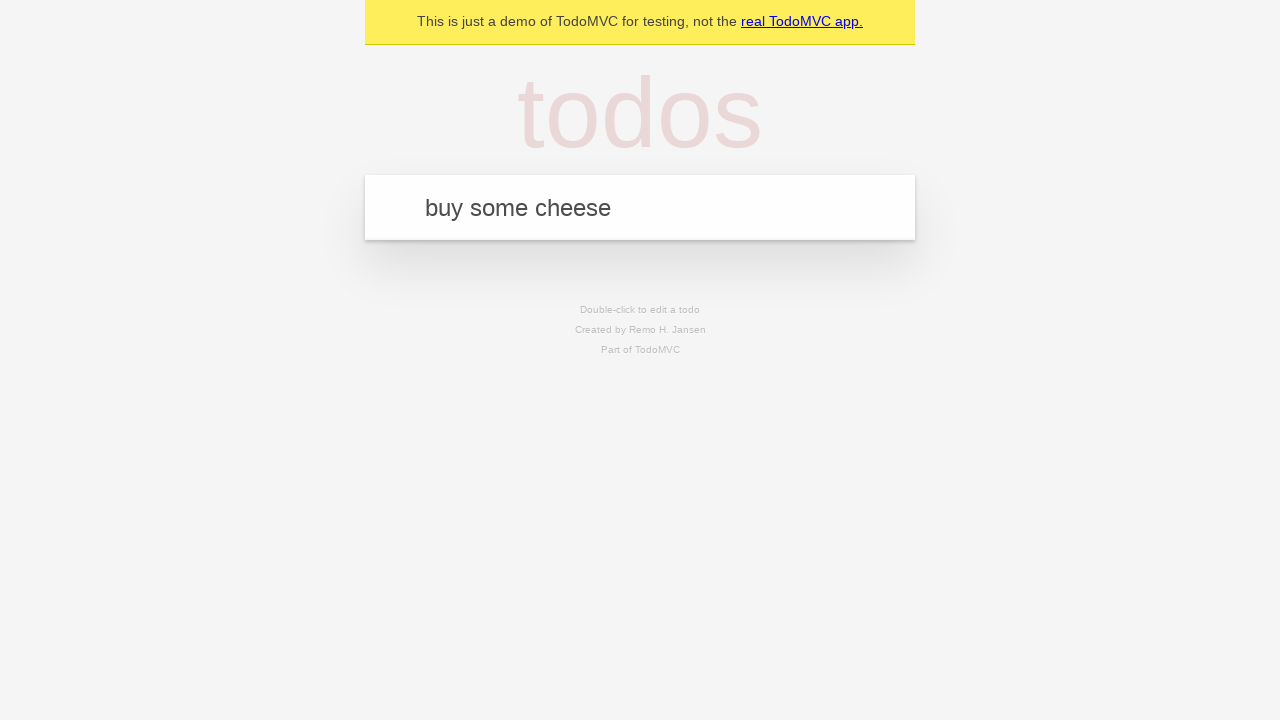

Pressed Enter to create first todo item on .new-todo
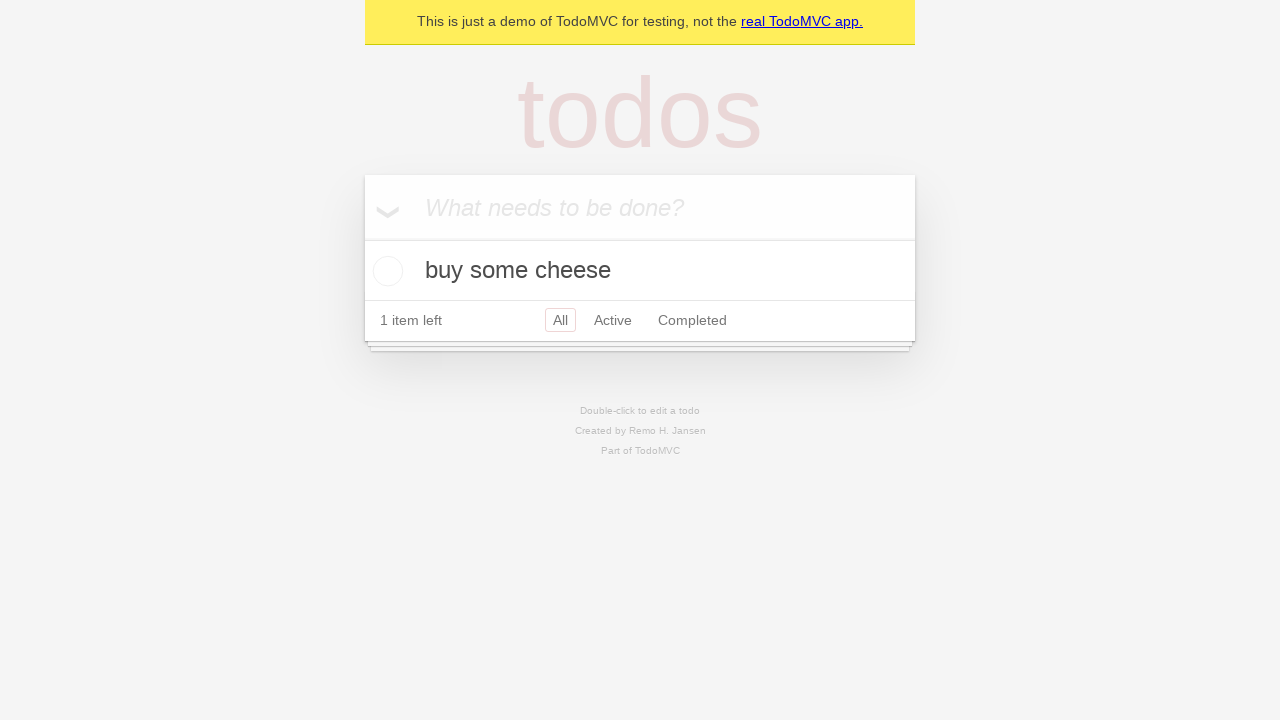

Filled new todo input with 'feed the cat' on .new-todo
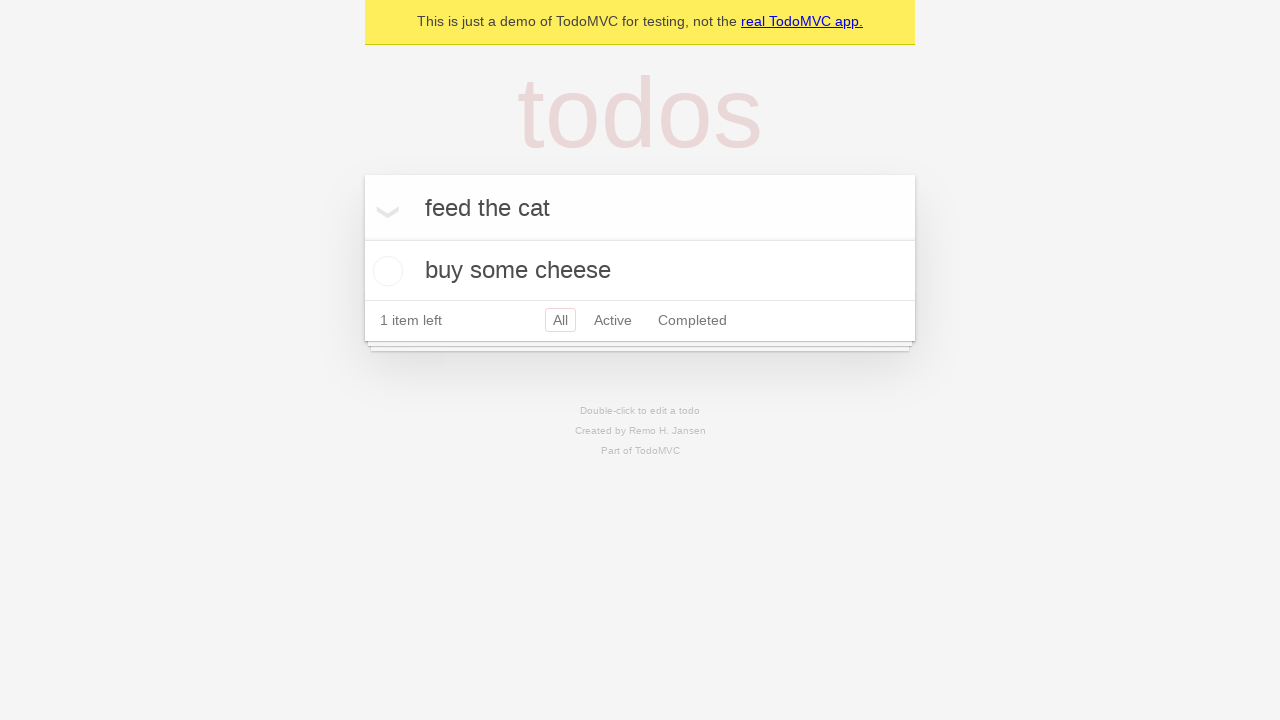

Pressed Enter to create second todo item on .new-todo
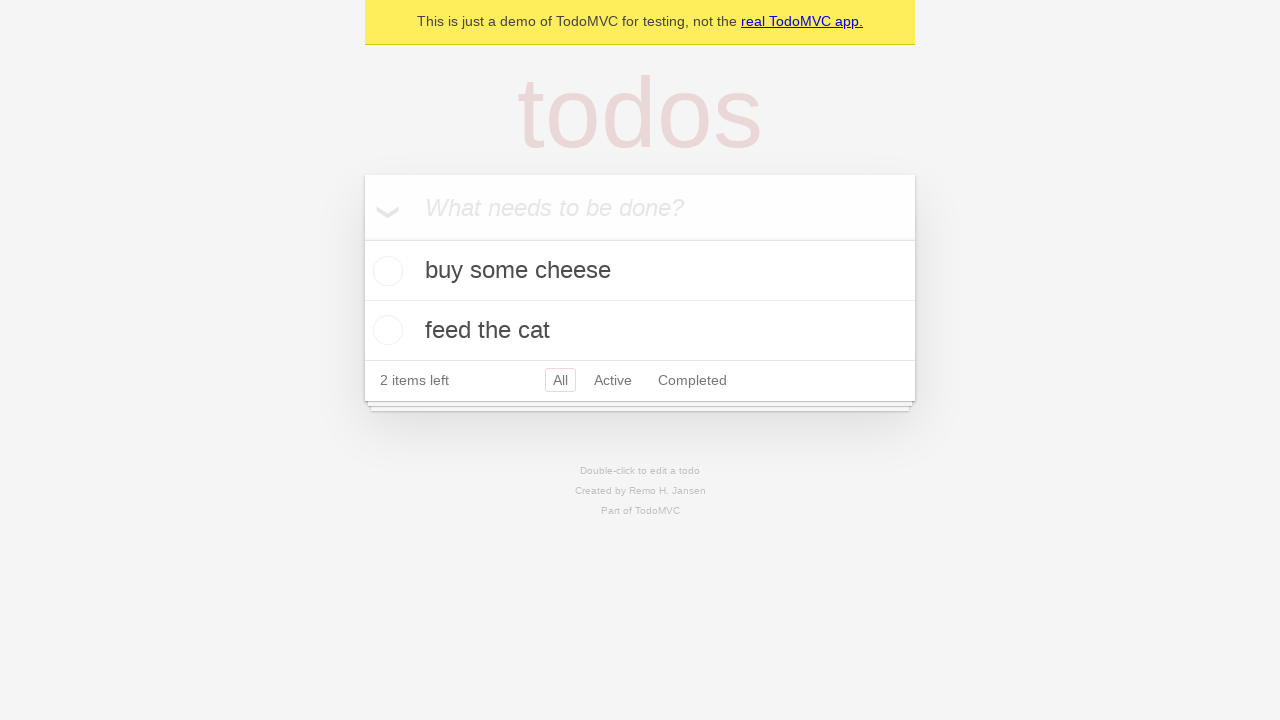

Filled new todo input with 'book a doctors appointment' on .new-todo
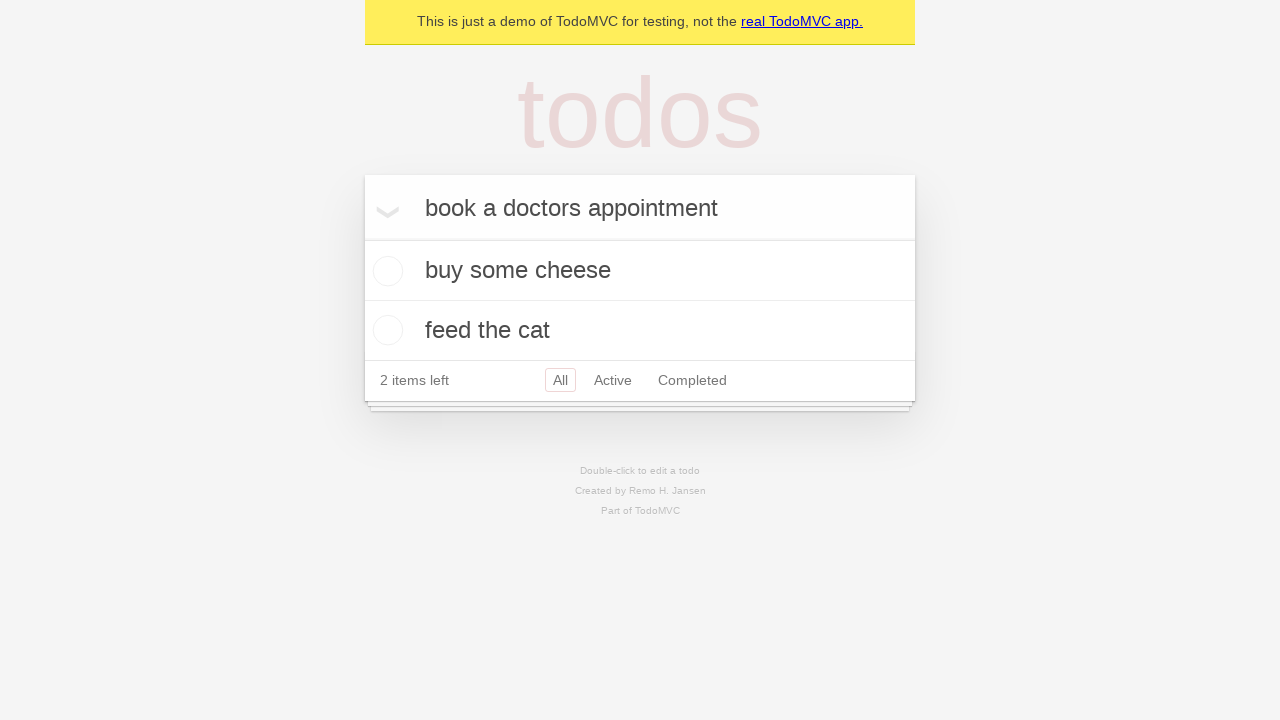

Pressed Enter to create third todo item on .new-todo
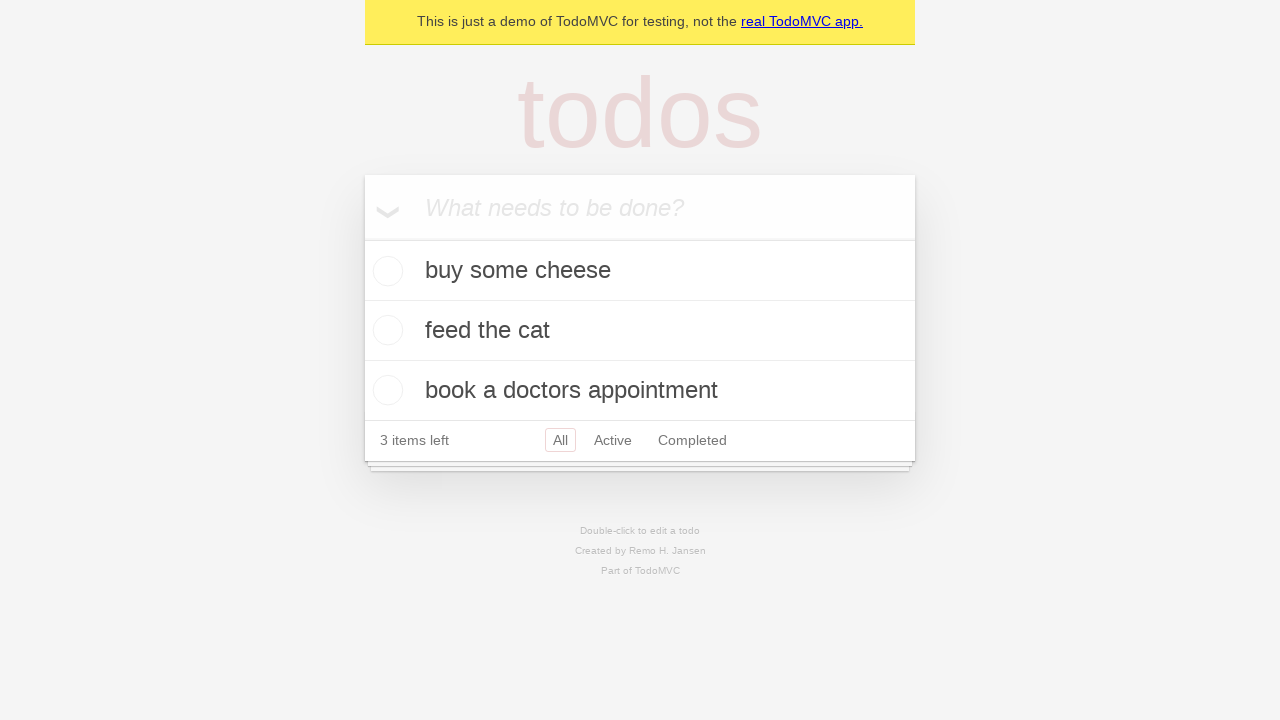

Checked second todo item to mark it as complete at (385, 330) on .todo-list li .toggle >> nth=1
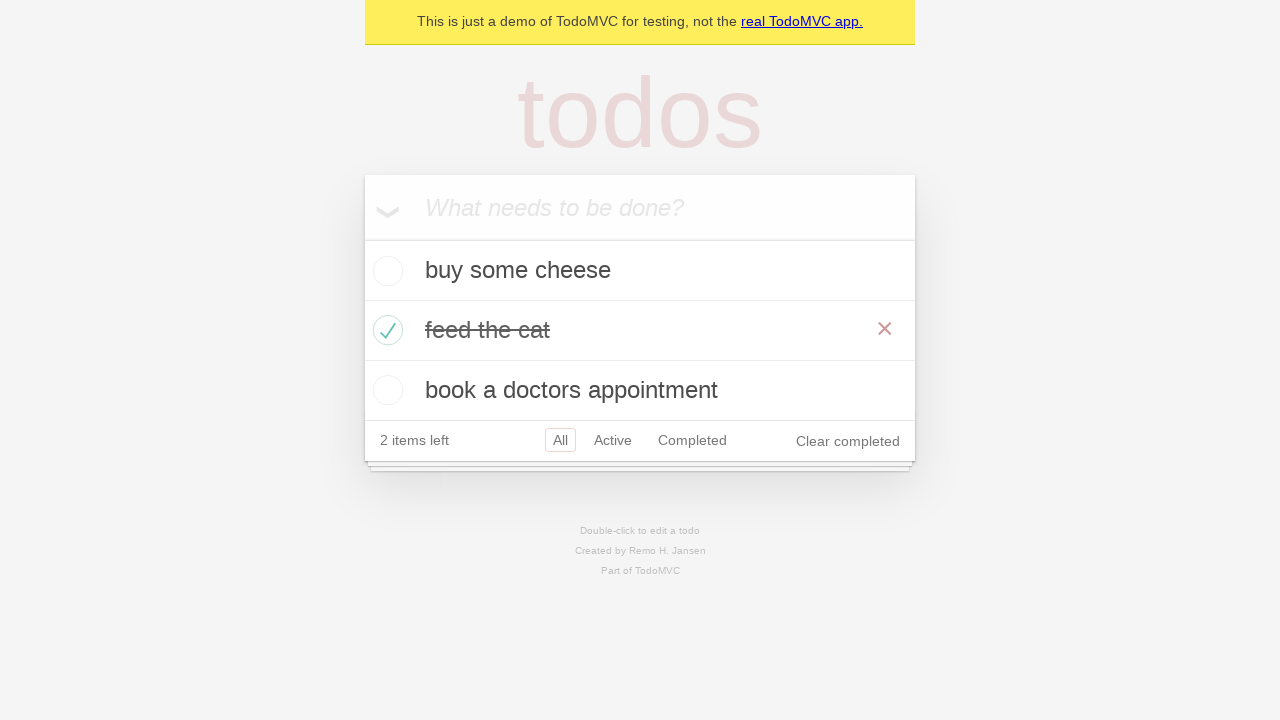

Clicked Active filter to display only incomplete todo items at (613, 440) on .filters >> text=Active
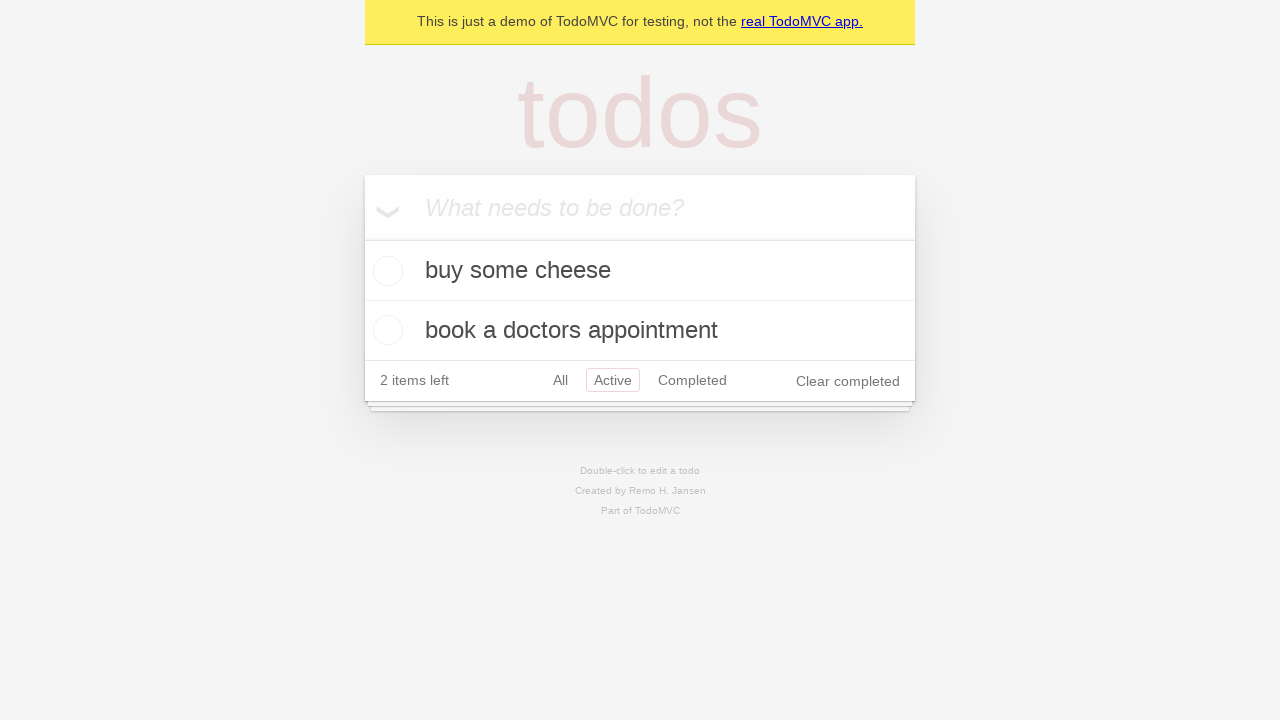

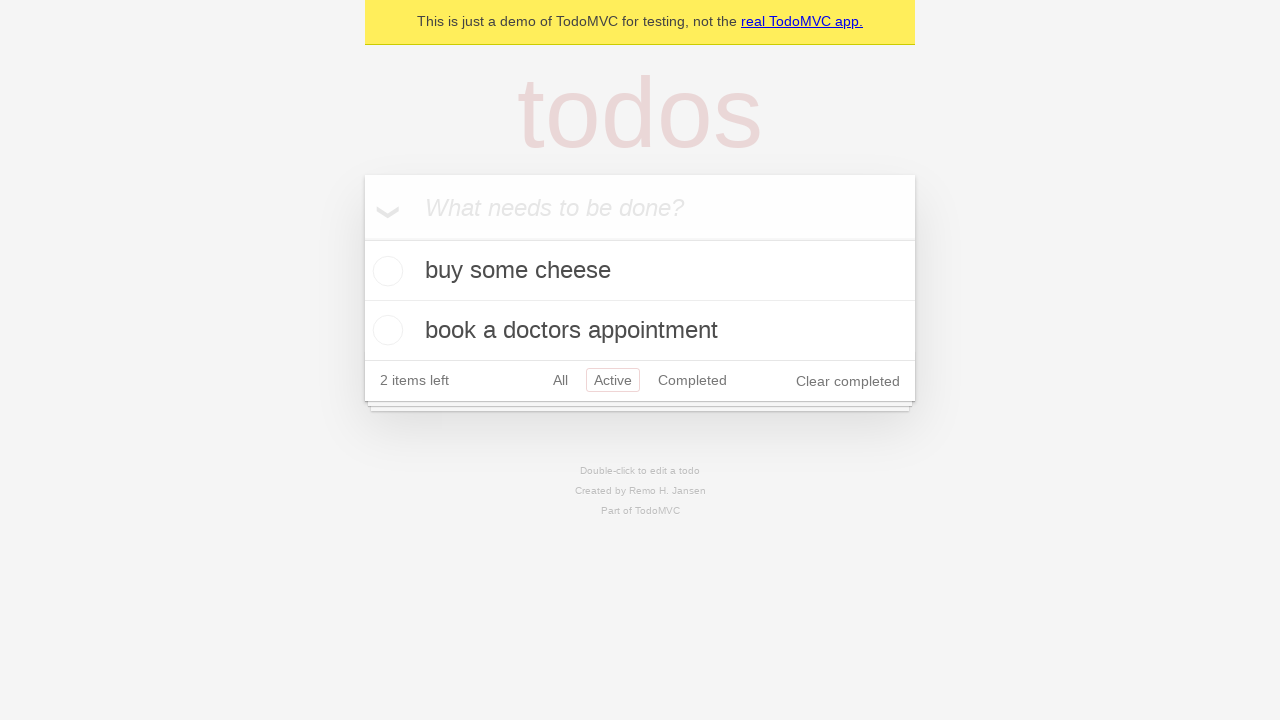